Tests Python.org search functionality by entering "pycon" in the search box and verifying that results are found

Starting URL: http://www.python.org

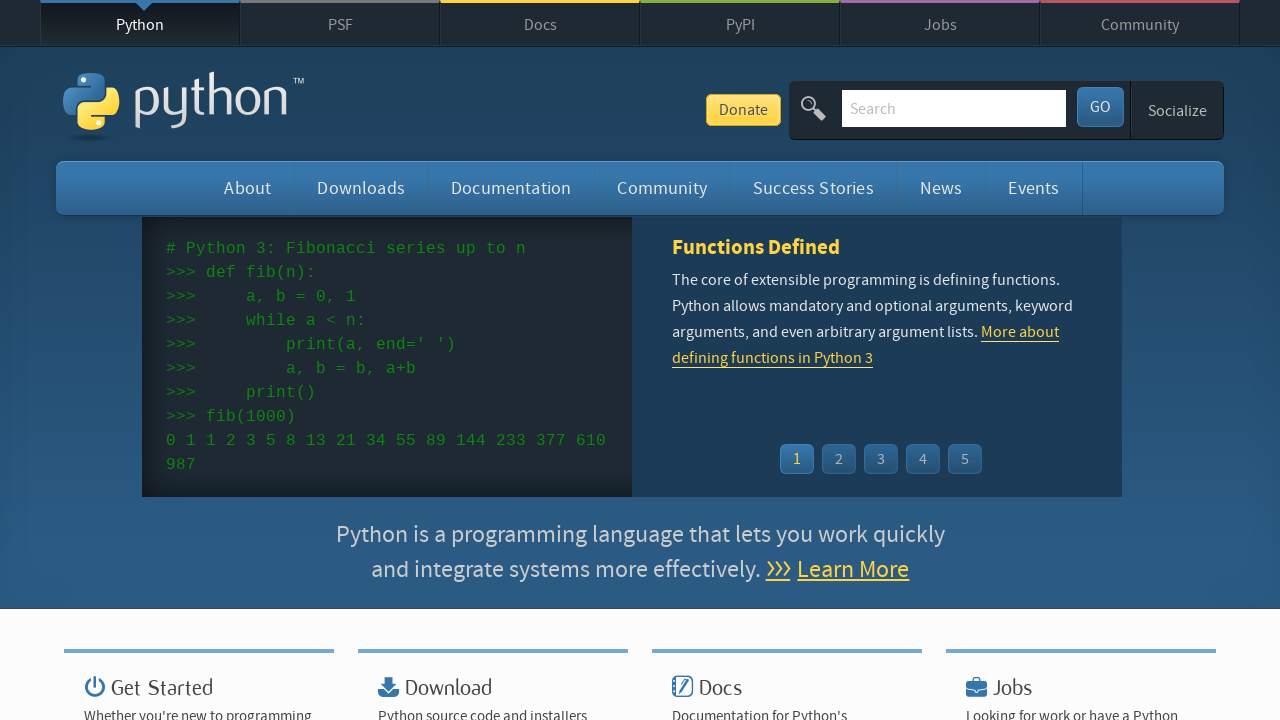

Located search input field by name 'q'
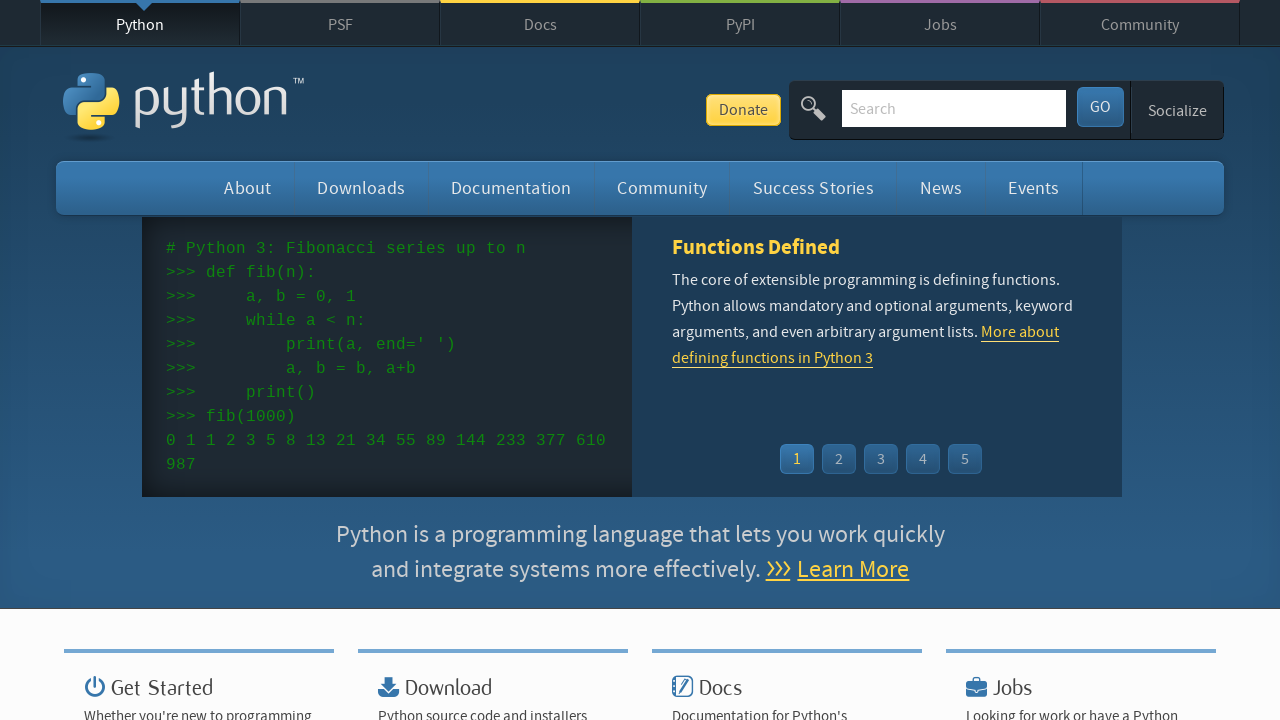

Cleared search input field on input[name='q']
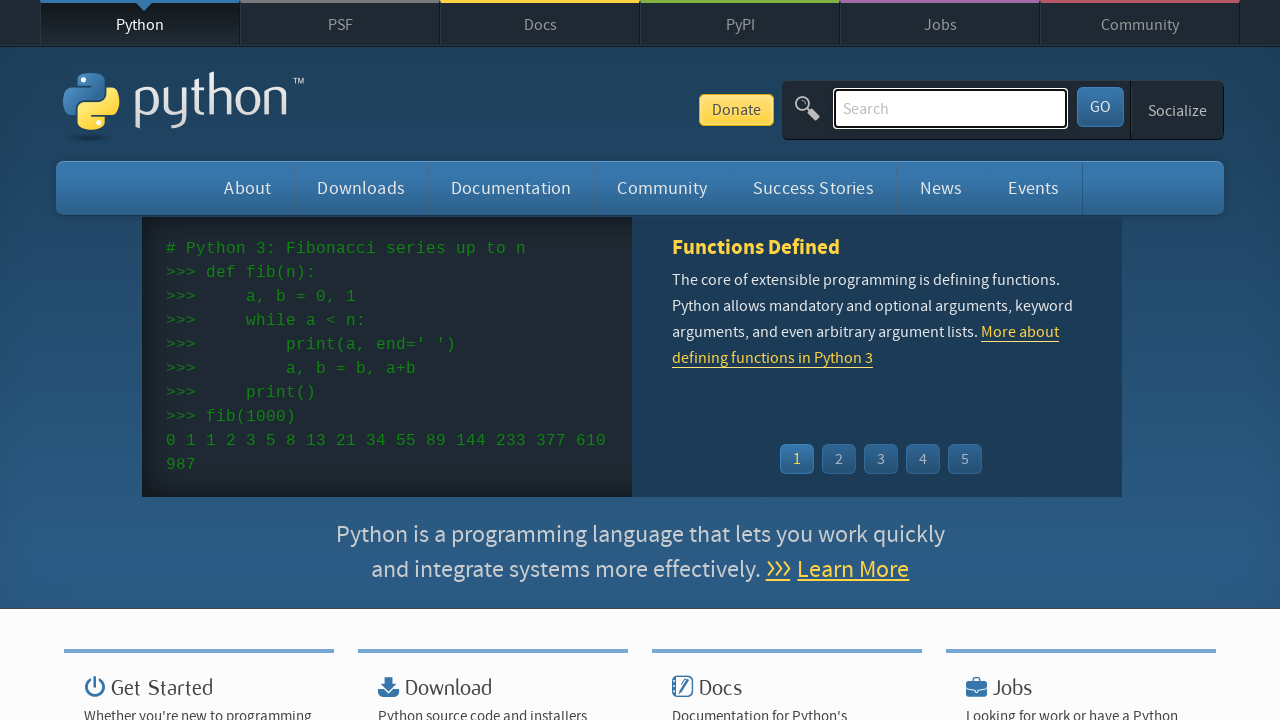

Filled search field with 'pycon' on input[name='q']
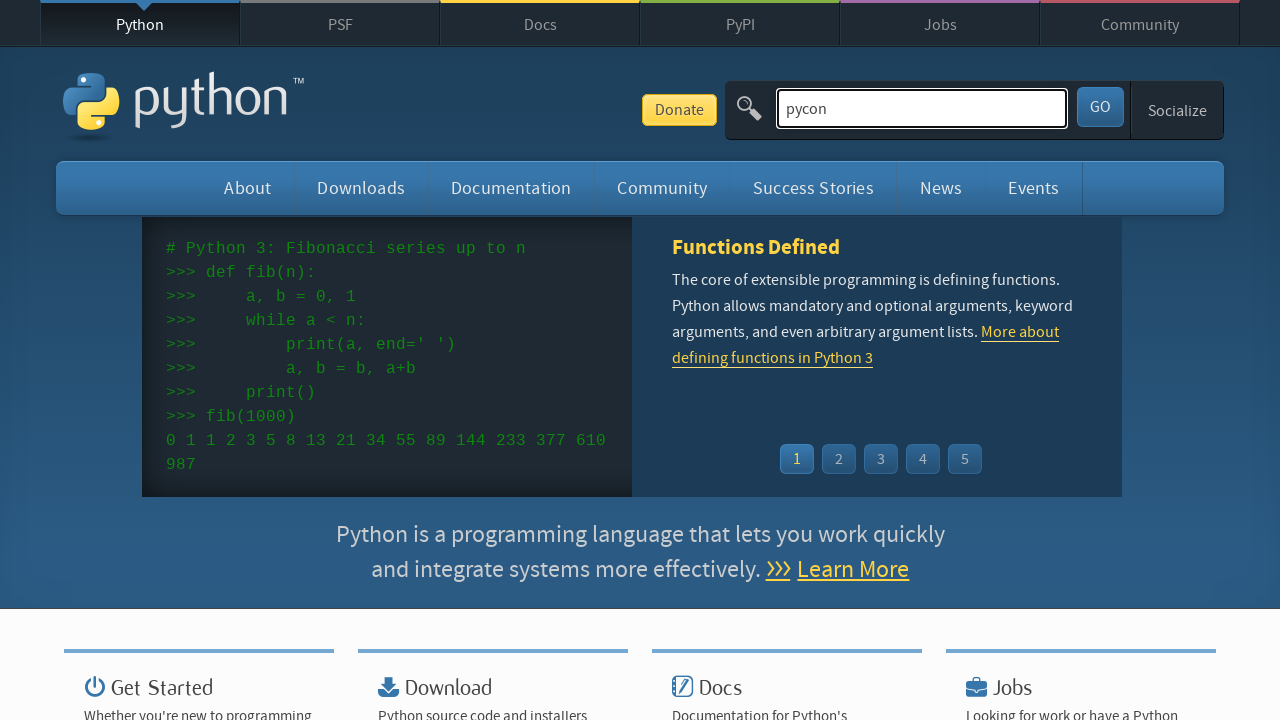

Pressed Enter to submit search query on input[name='q']
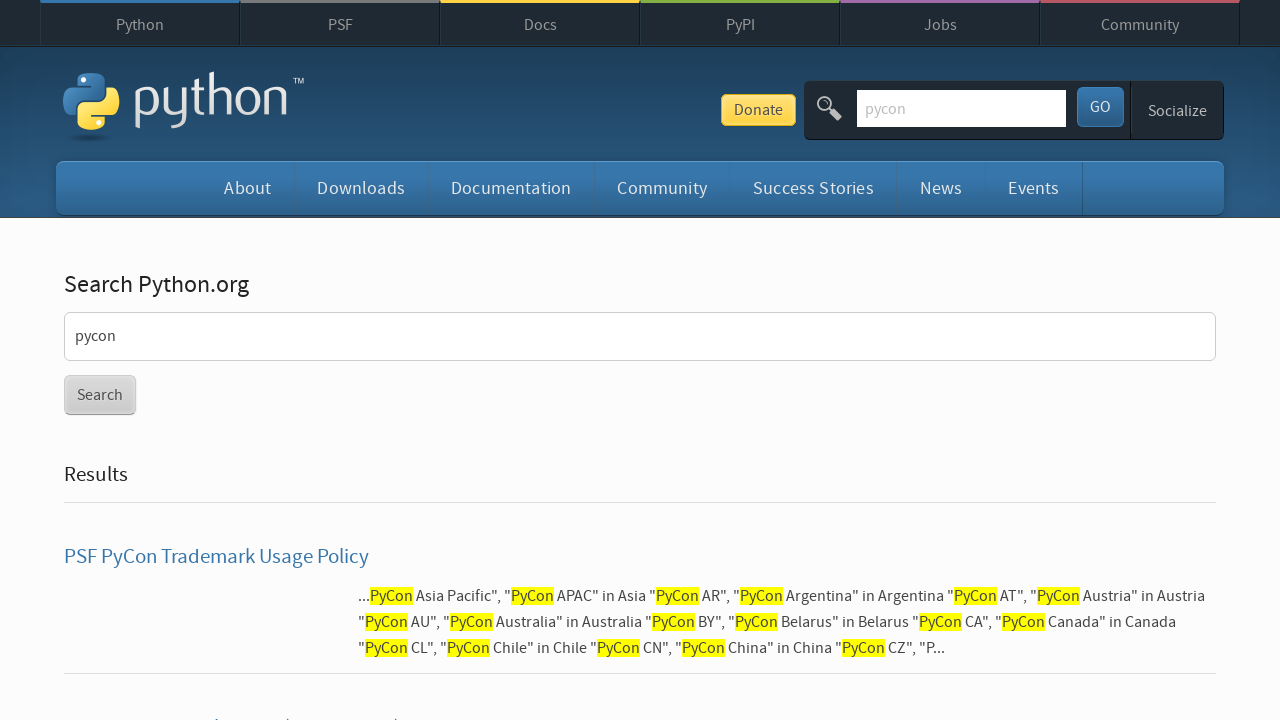

Waited for page to reach networkidle state
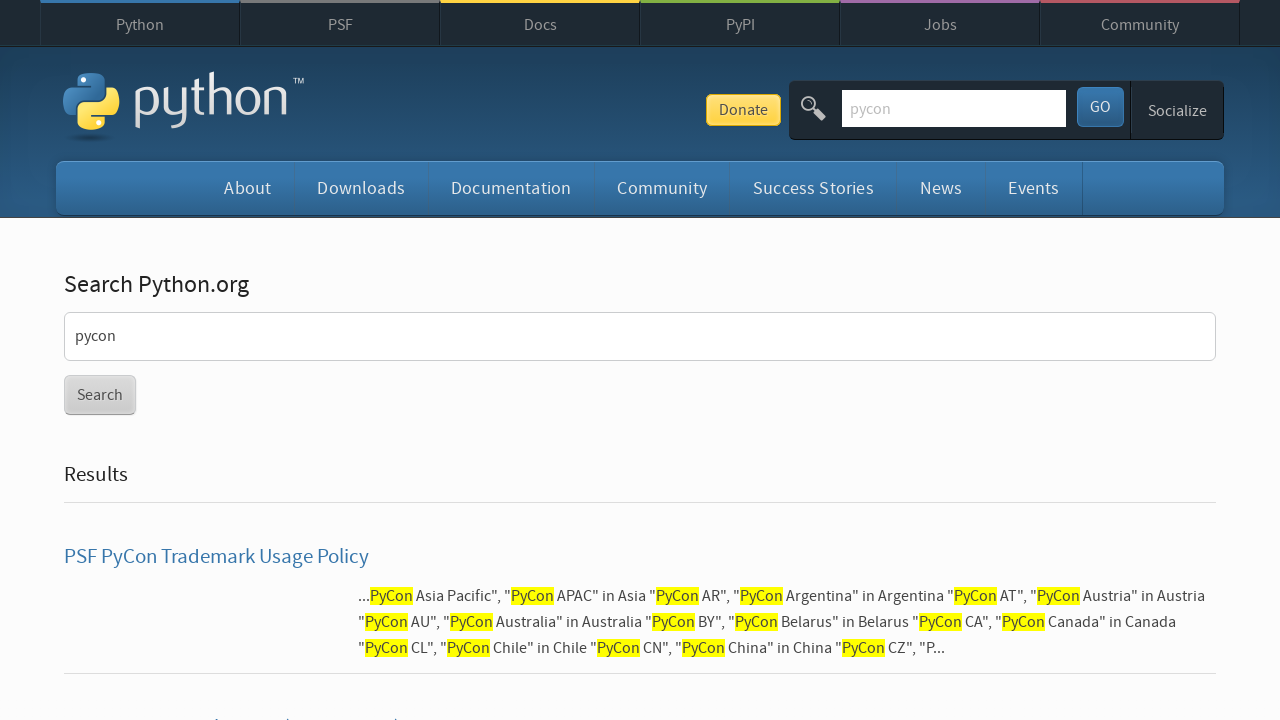

Verified that 'No results found.' text is not present in page content
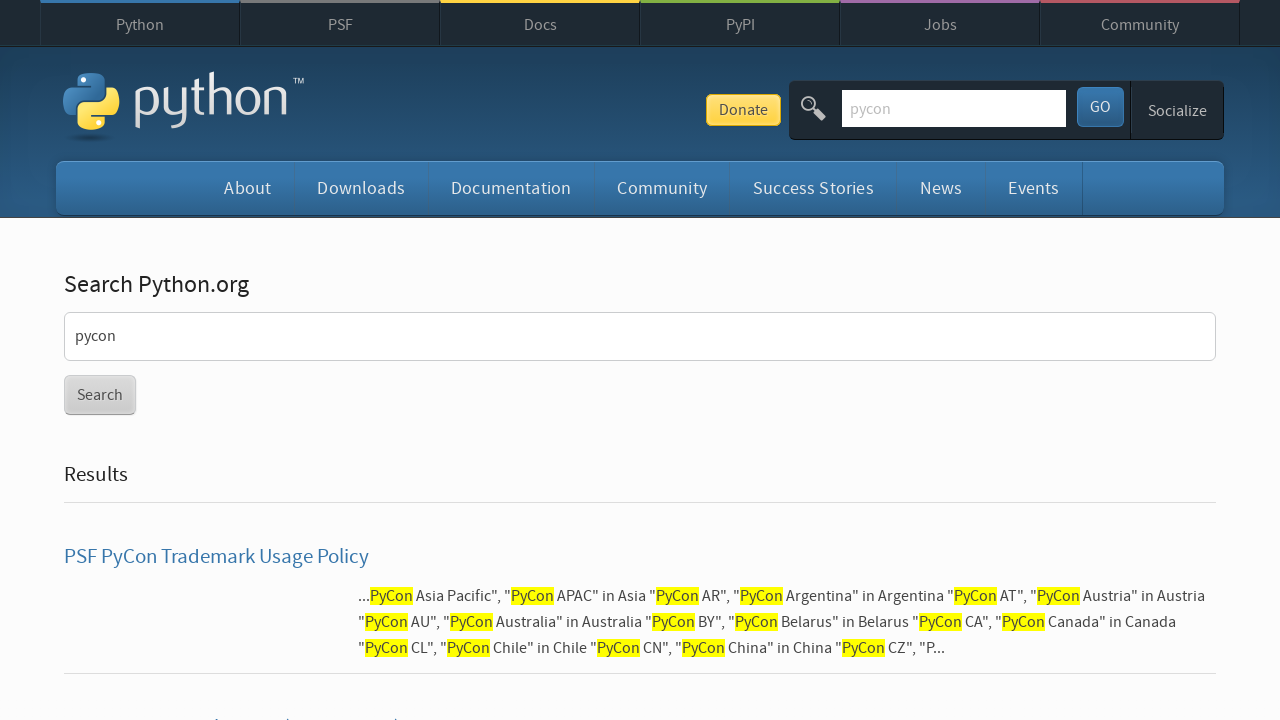

Verified that 'No result found.' text is not present in page content
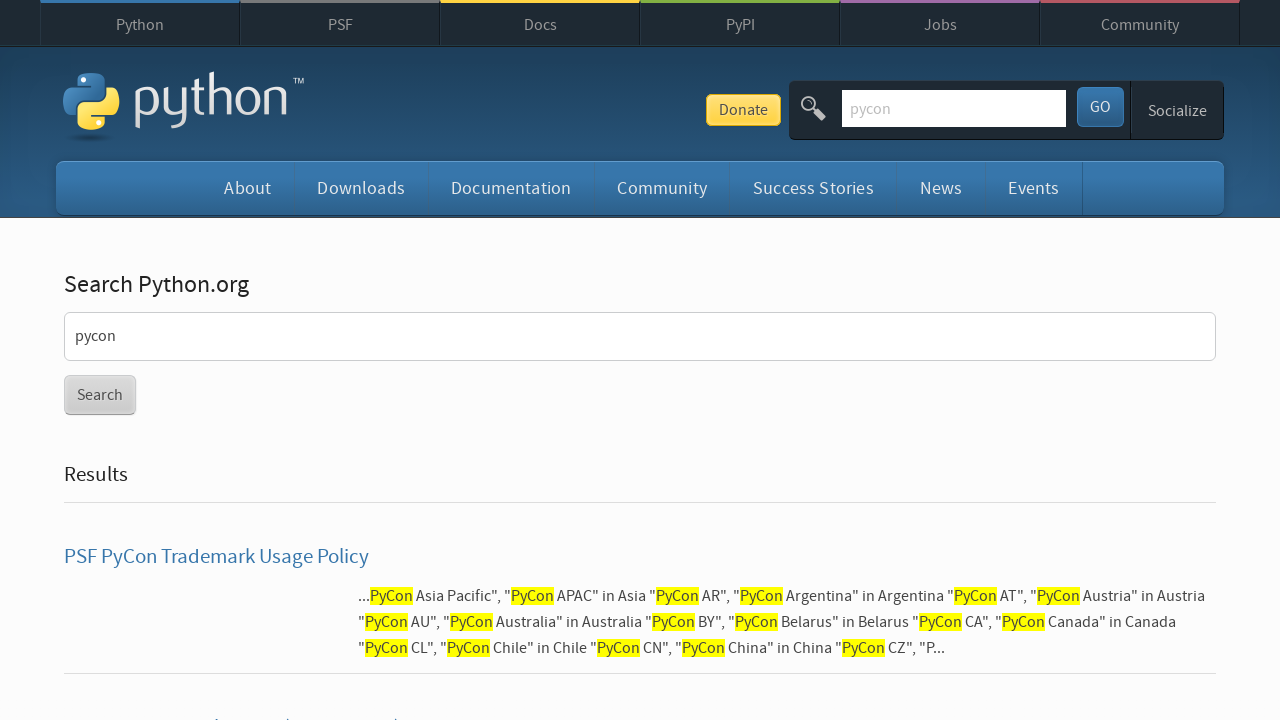

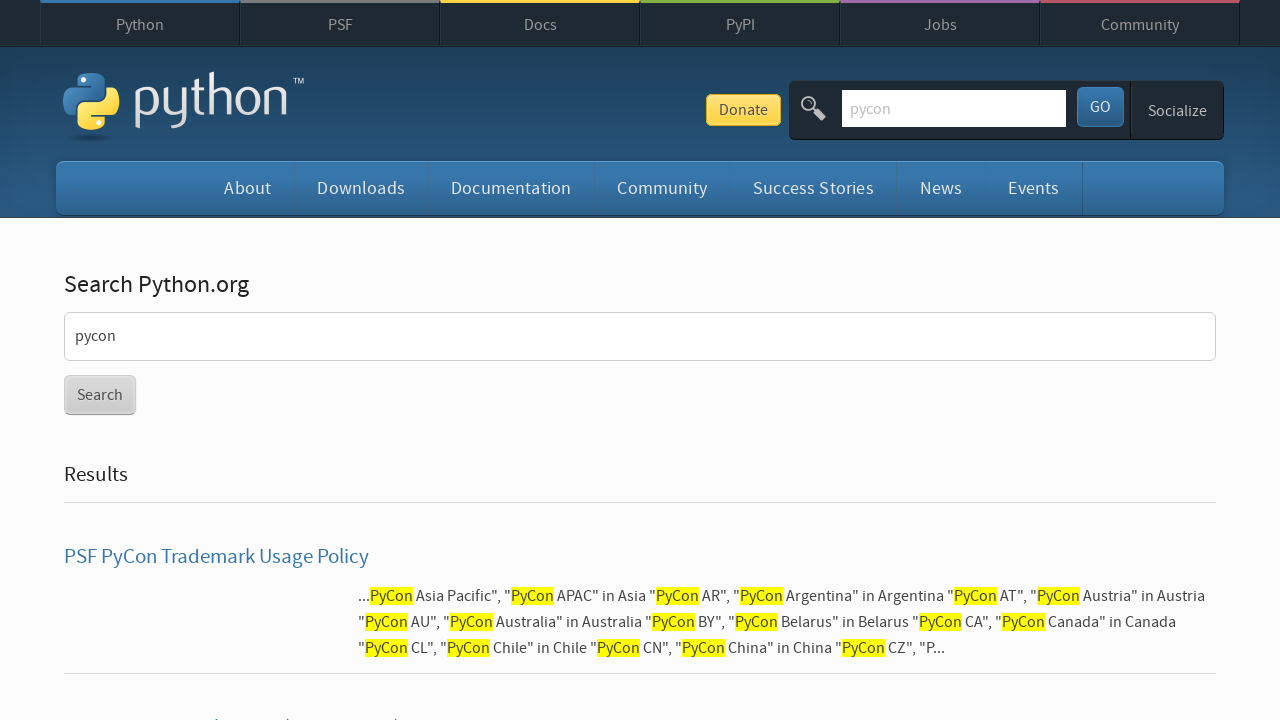